Tests that todo data persists after page reload, including completed state

Starting URL: https://demo.playwright.dev/todomvc

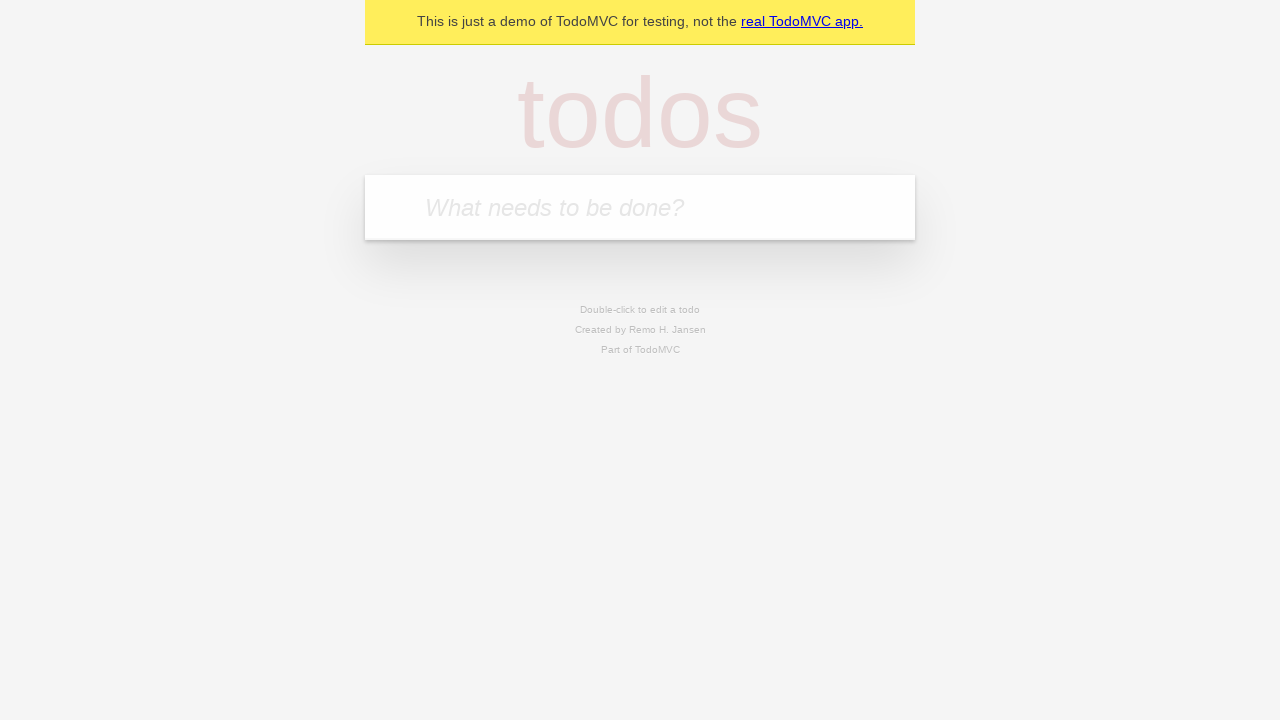

Filled input field with first todo 'buy some cheese' on internal:attr=[placeholder="What needs to be done?"i]
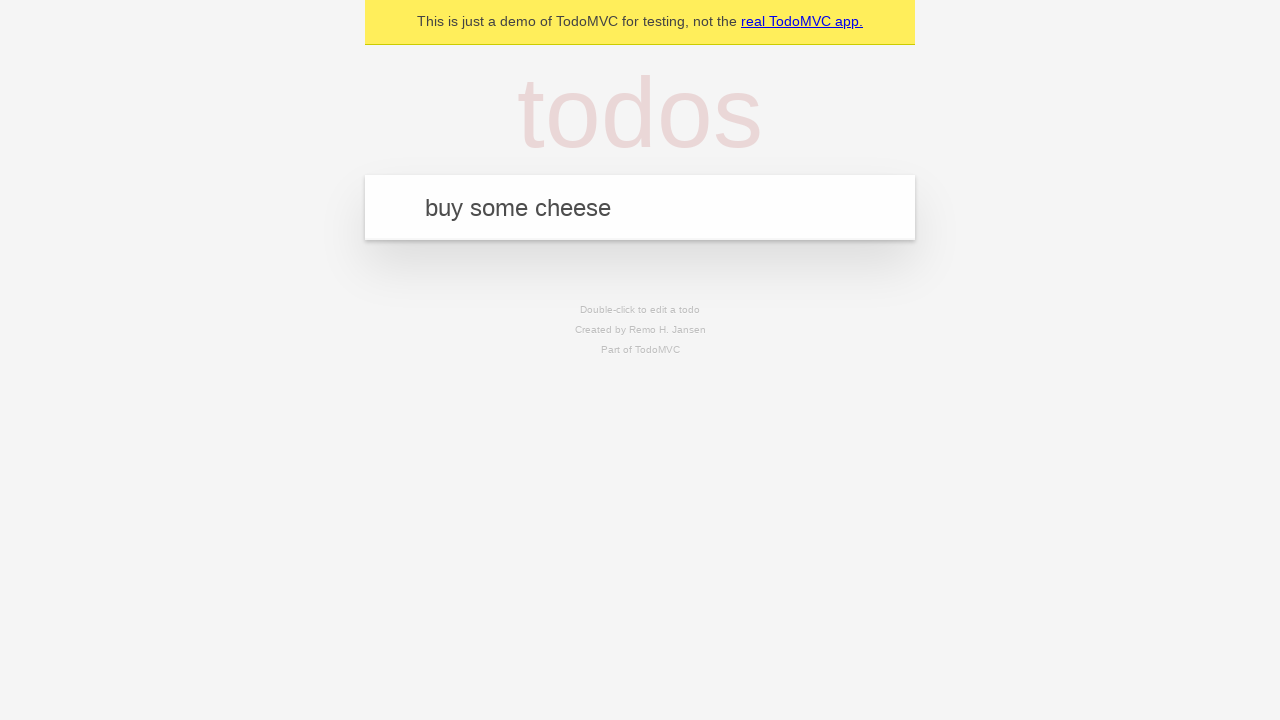

Pressed Enter to create first todo on internal:attr=[placeholder="What needs to be done?"i]
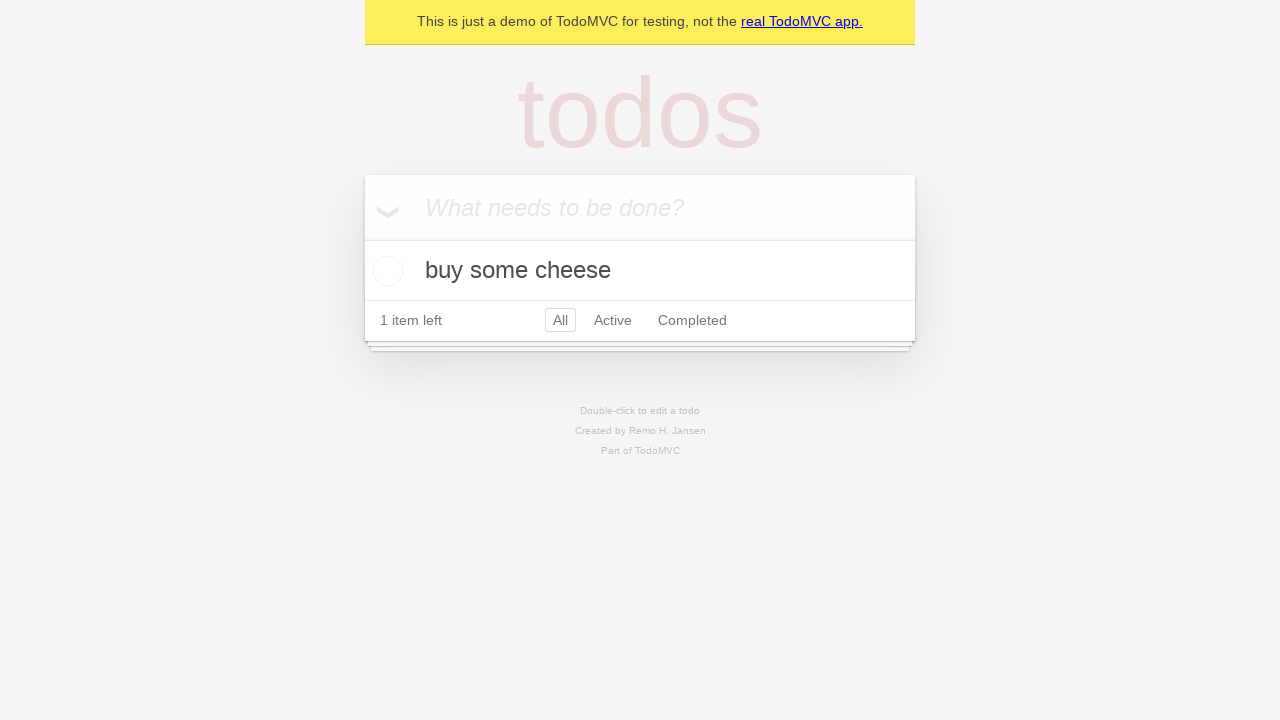

Filled input field with second todo 'feed the cat' on internal:attr=[placeholder="What needs to be done?"i]
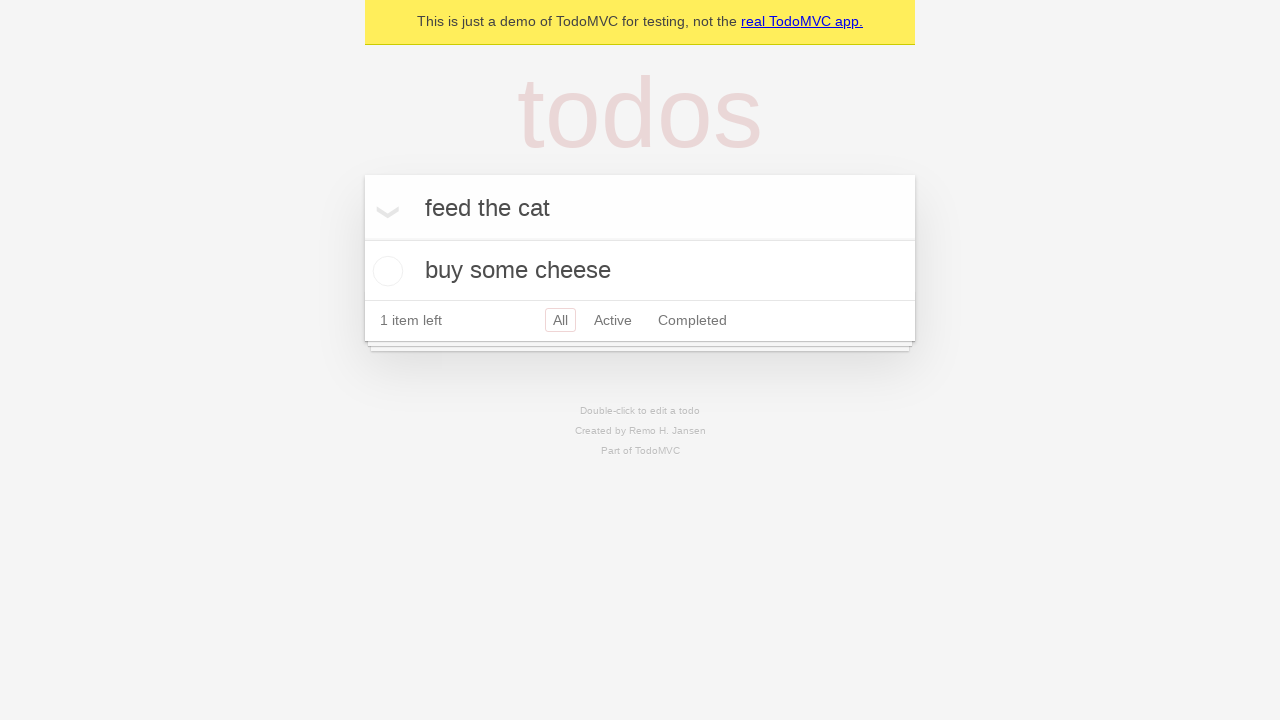

Pressed Enter to create second todo on internal:attr=[placeholder="What needs to be done?"i]
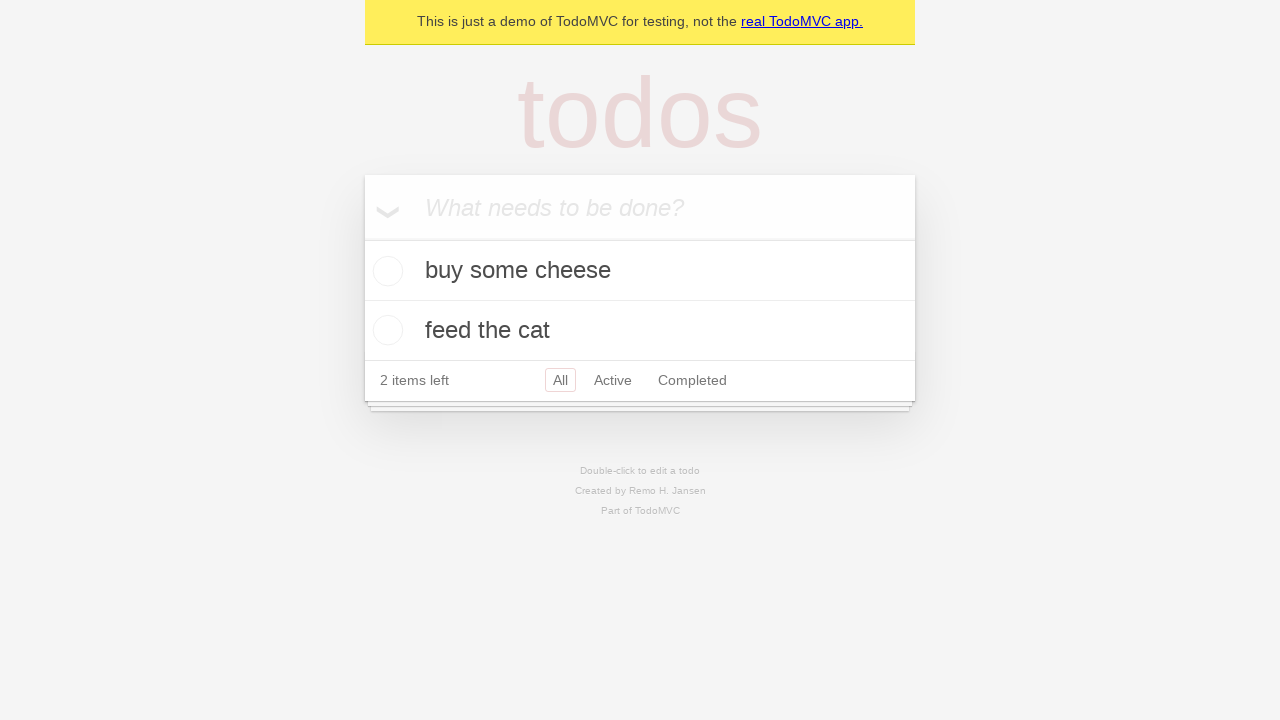

Checked the first todo to mark it as completed at (385, 271) on internal:testid=[data-testid="todo-item"s] >> nth=0 >> internal:role=checkbox
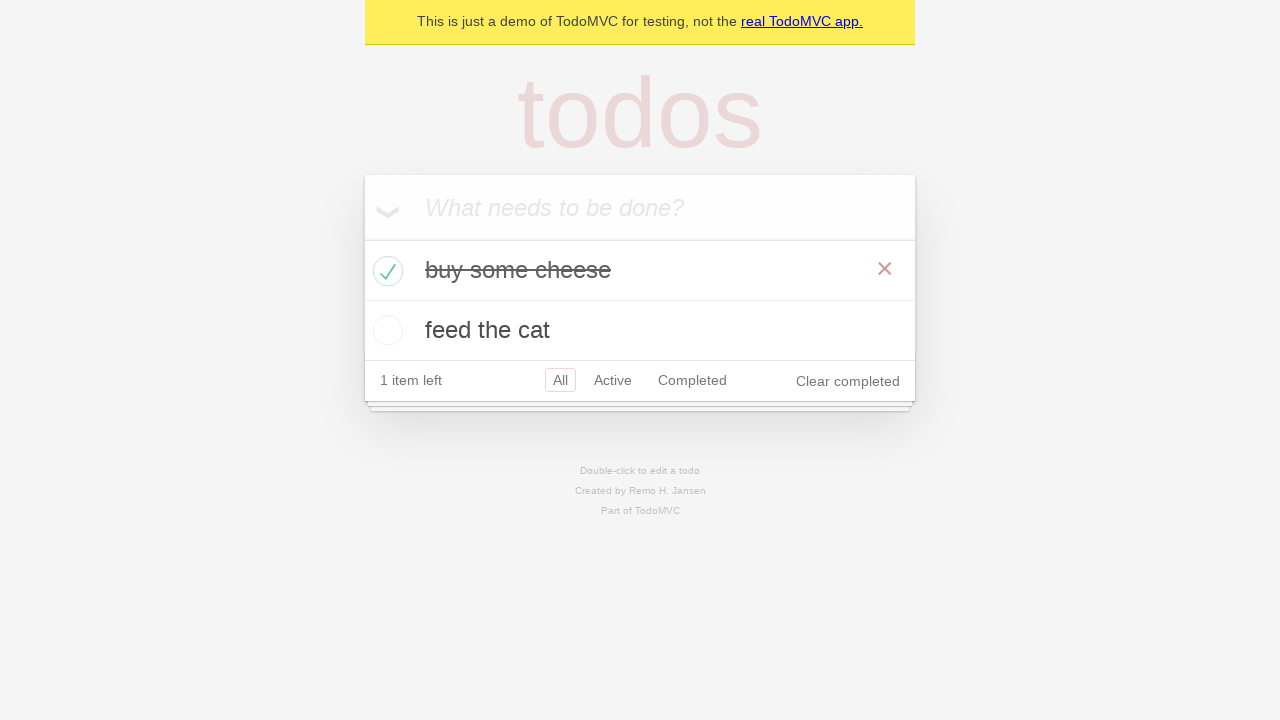

Reloaded the page to test data persistence
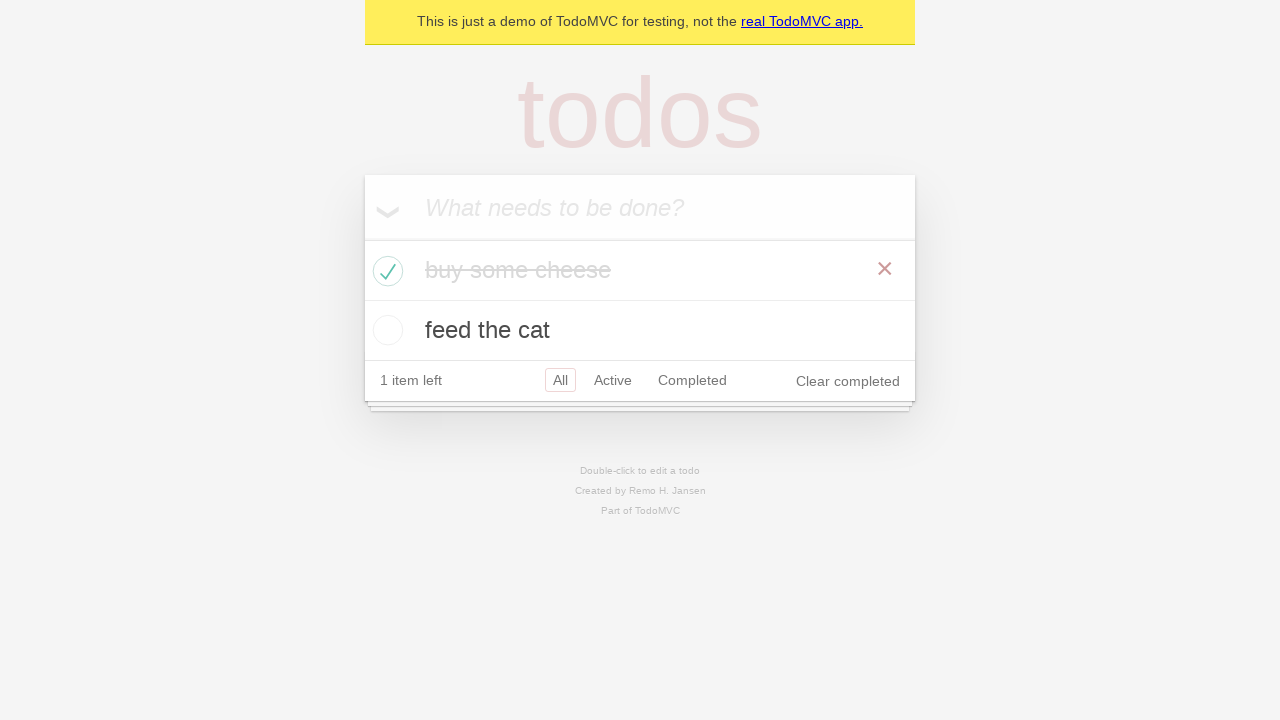

Verified todos are visible after page reload
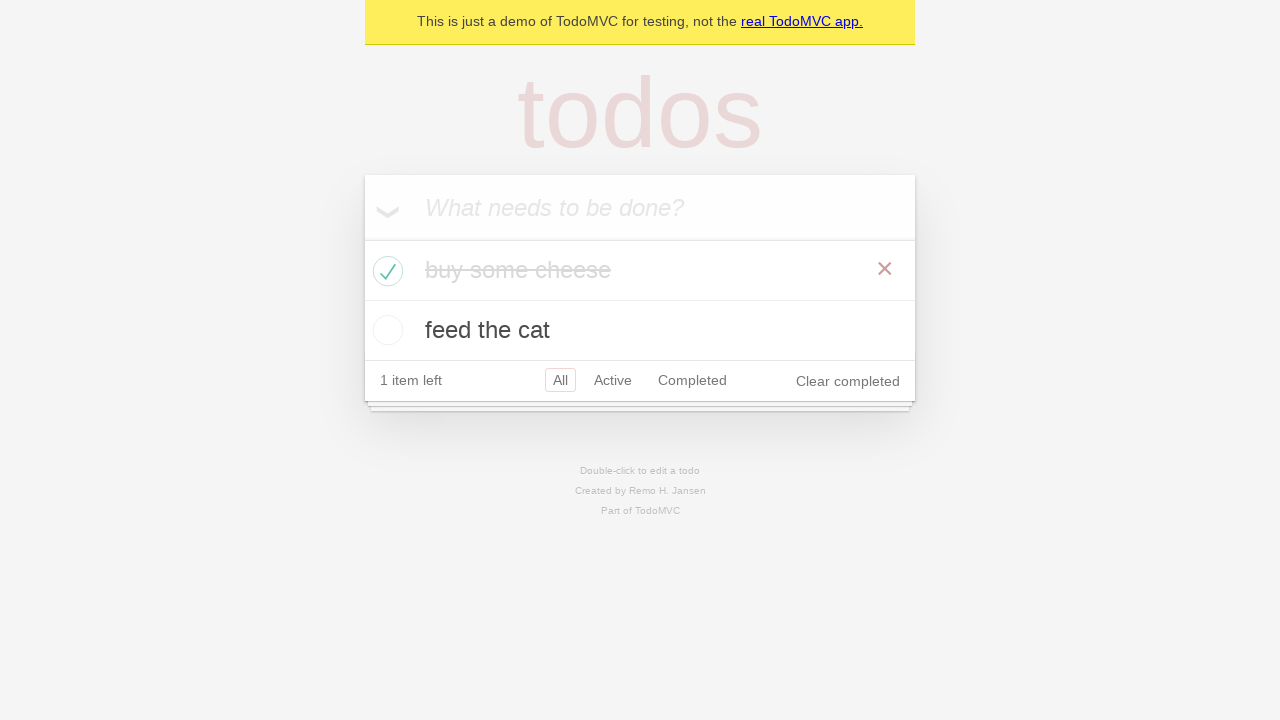

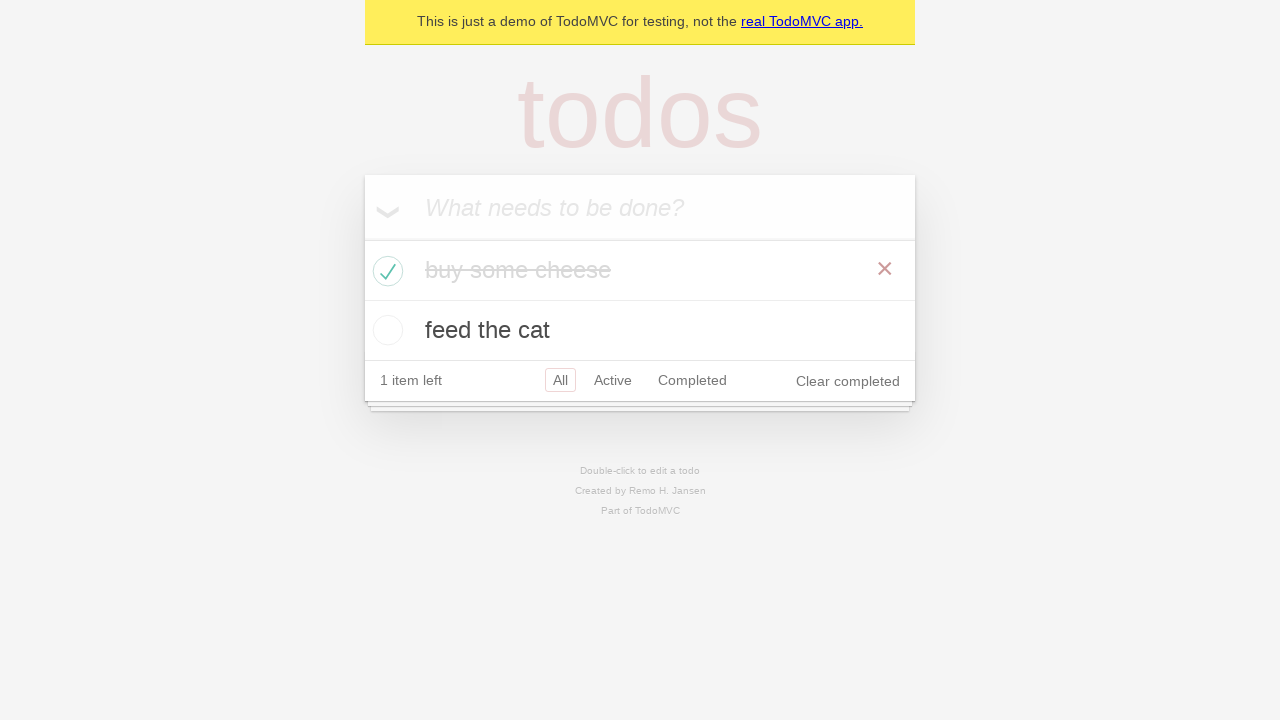